Tests the Caesar cipher encoder by selecting "Encode" mode with a shift of 3, entering a plain text message, and verifying the encoded output.

Starting URL: https://www.hanginghyena.com/solvers_a/caesar-cipher-decoder

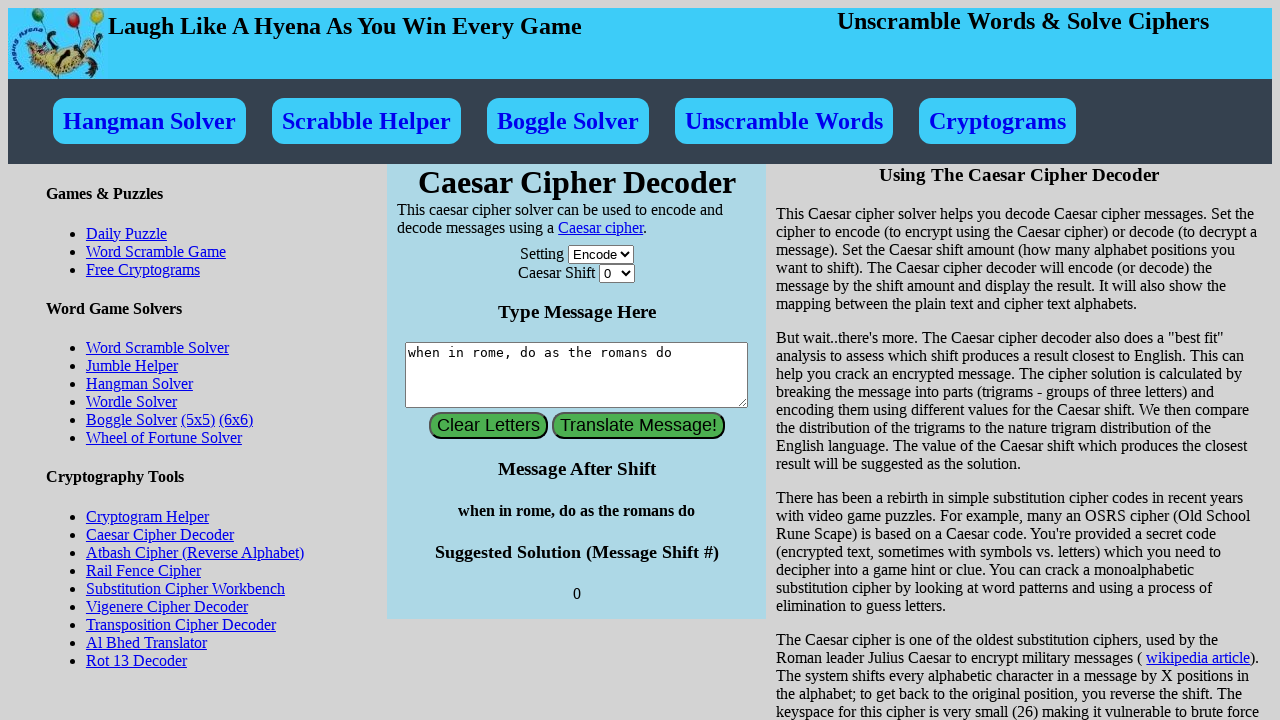

Waited for decoder setting dropdown to load
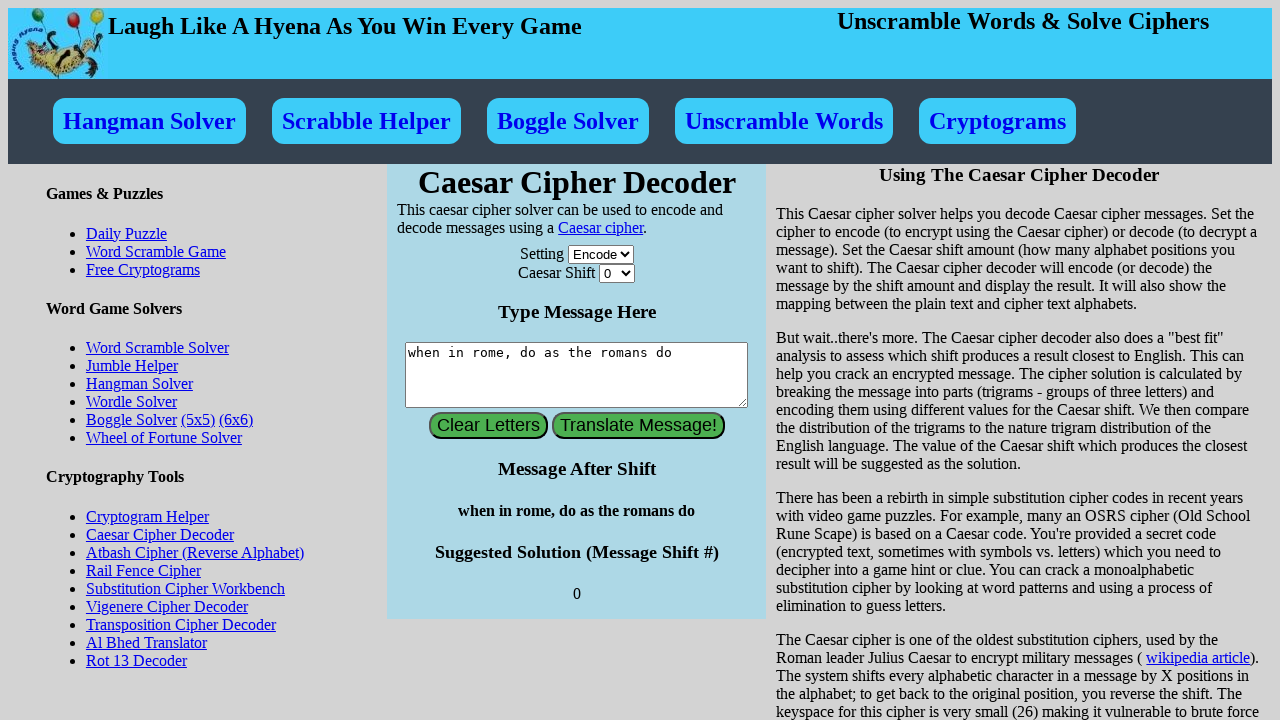

Selected 'Encode' mode from decoder setting dropdown on #decoder-setting
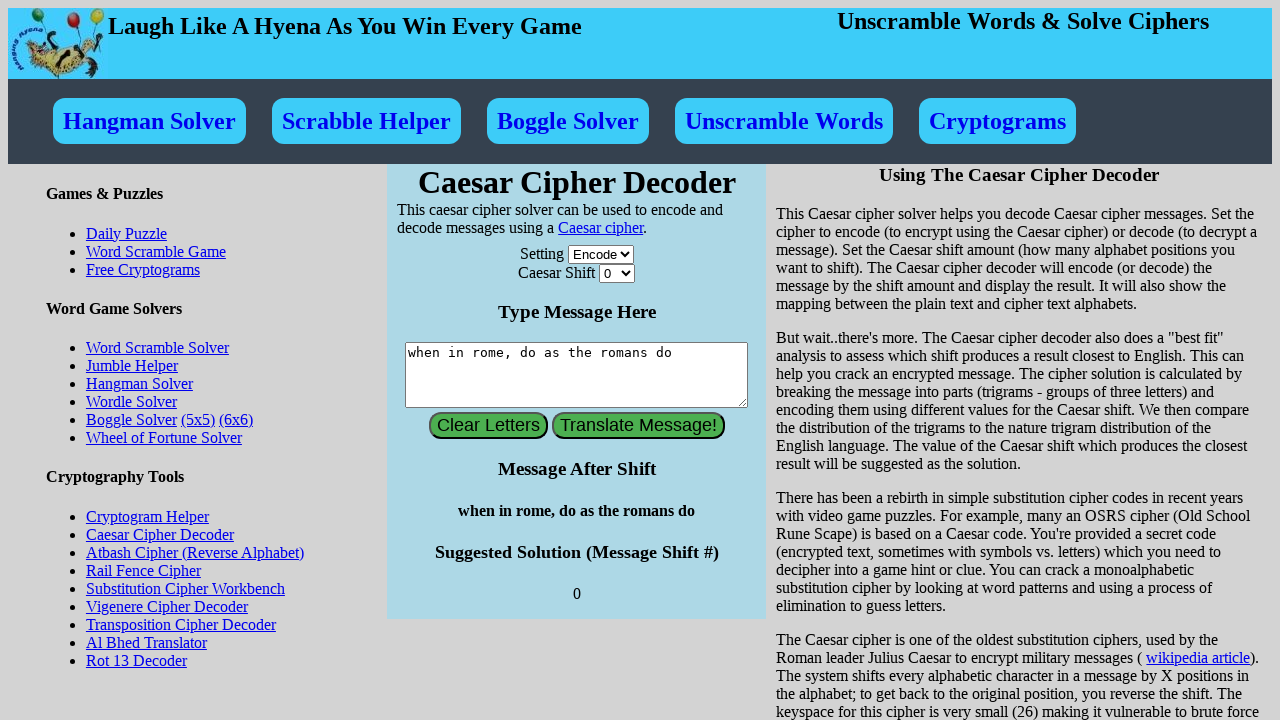

Selected shift amount of 3 on #shift-amount
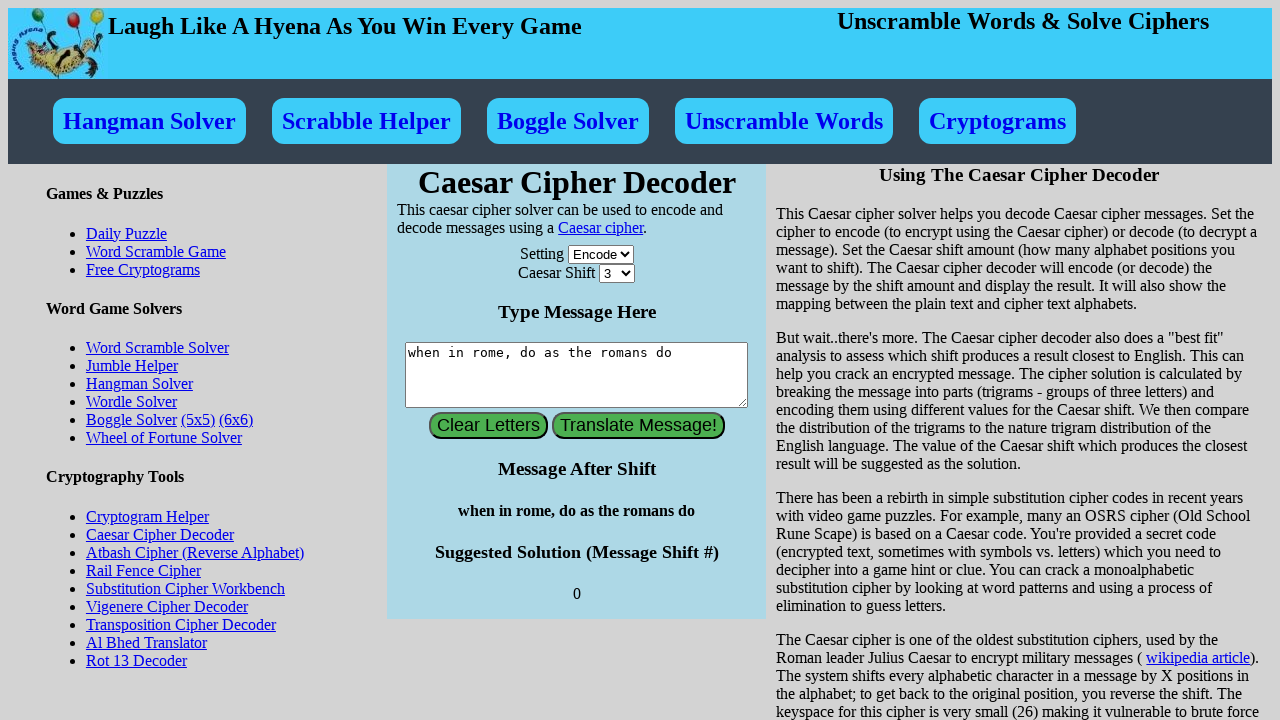

Filled message field with 'Secret Message To Decode' on #letters
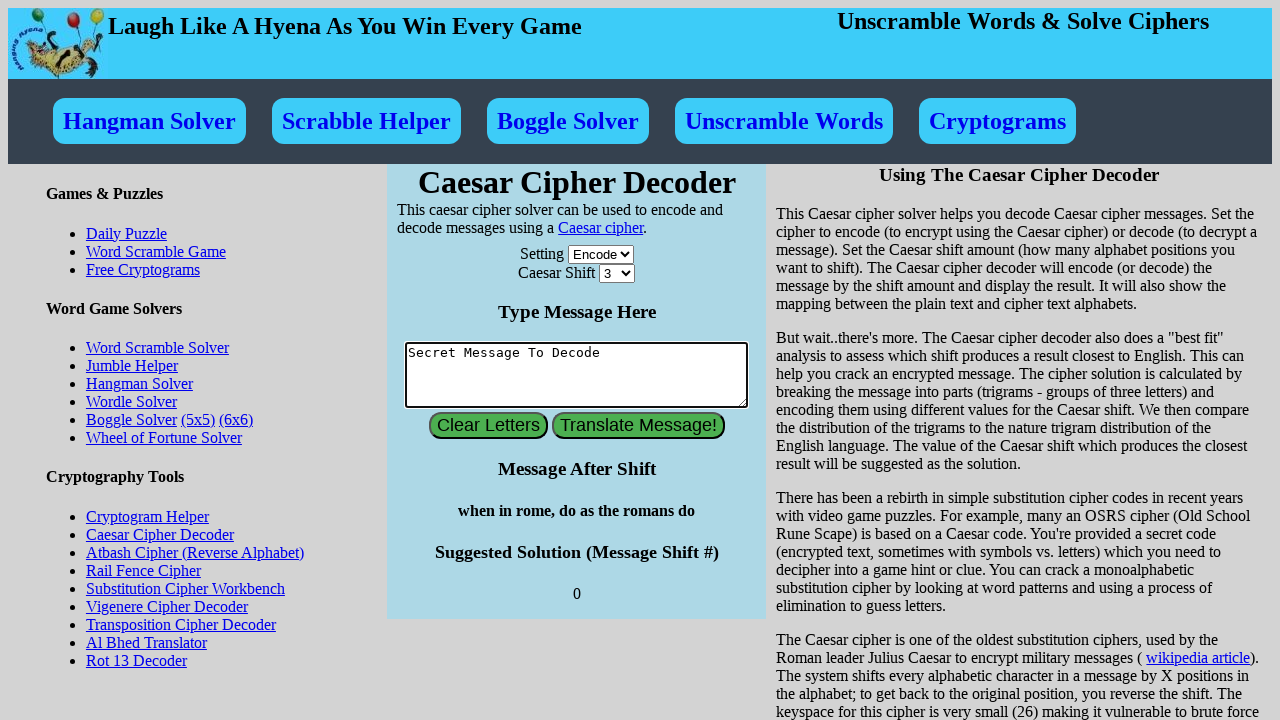

Clicked submit button to encode the message at (638, 426) on #submit
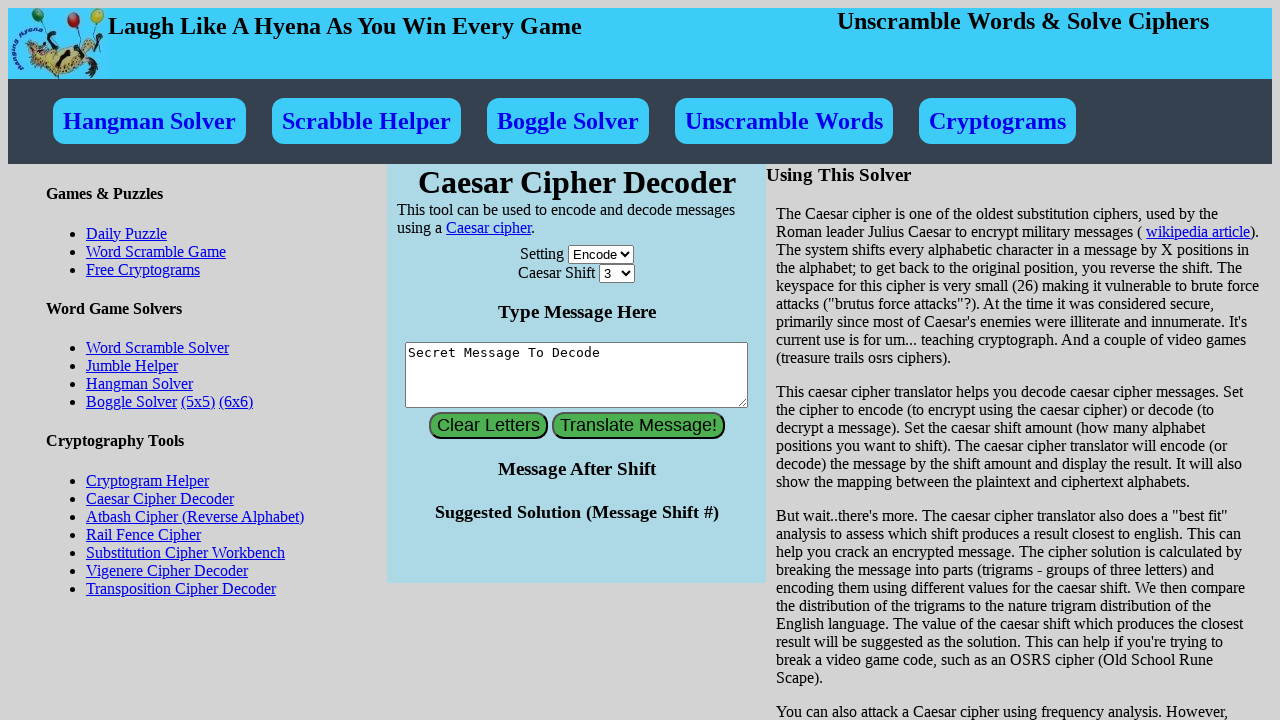

Waited for encoded result to appear
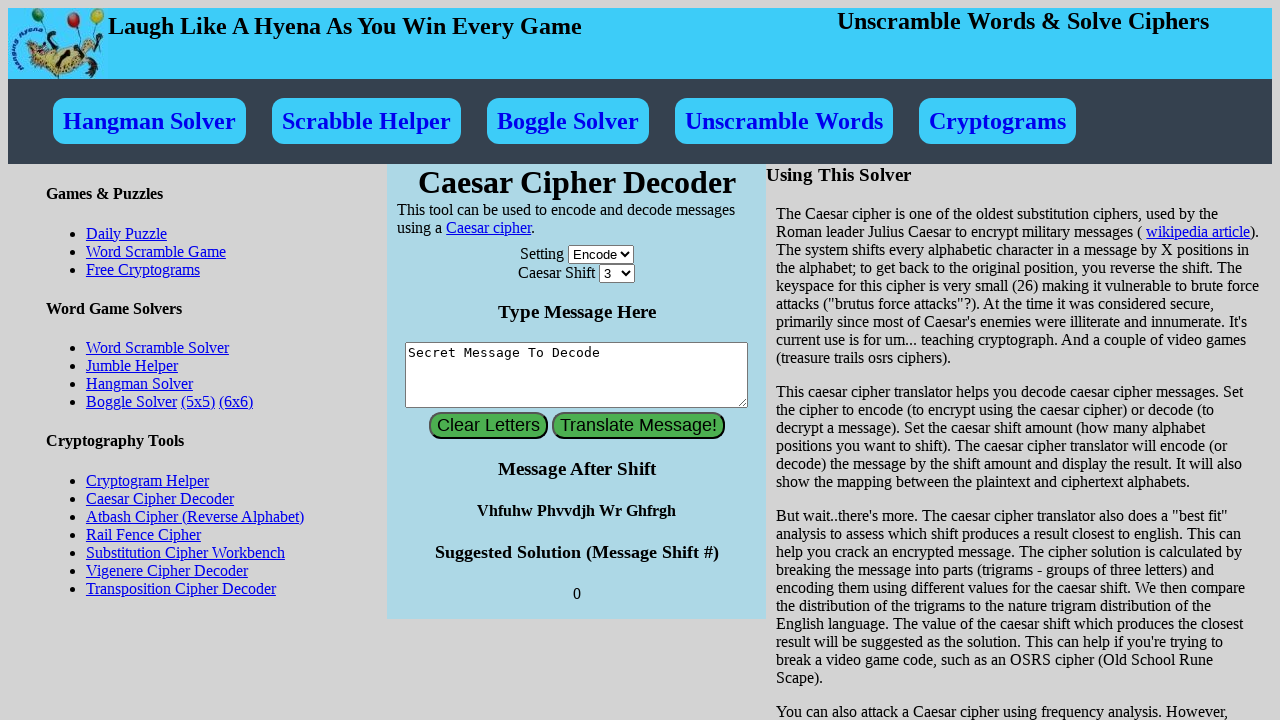

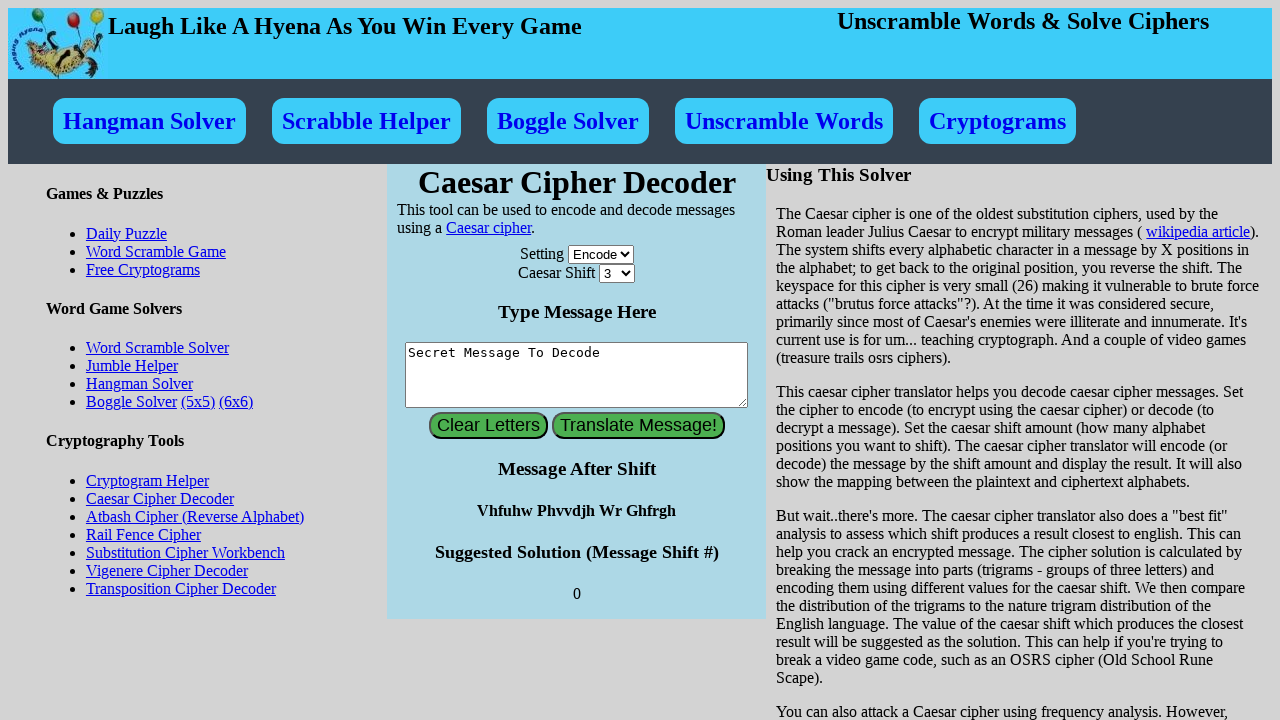